Tests that new todo items are appended to the bottom of the list by creating 3 items

Starting URL: https://demo.playwright.dev/todomvc

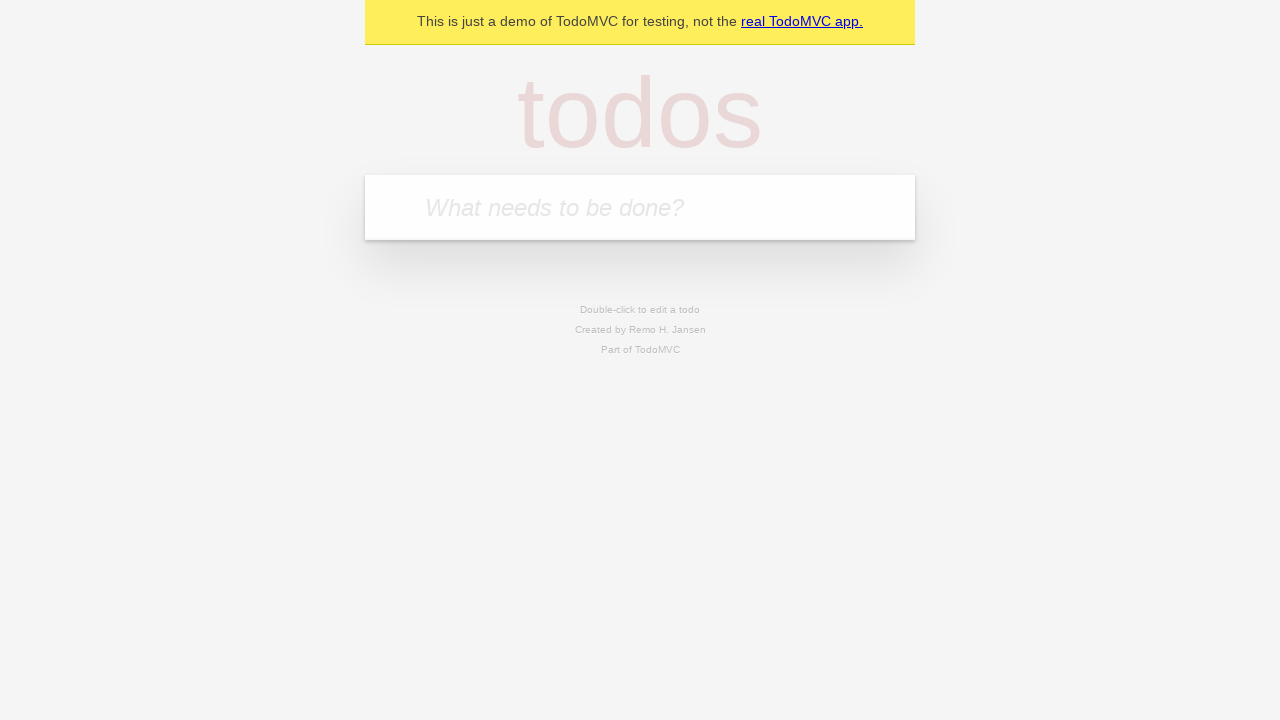

Navigated to TodoMVC demo application
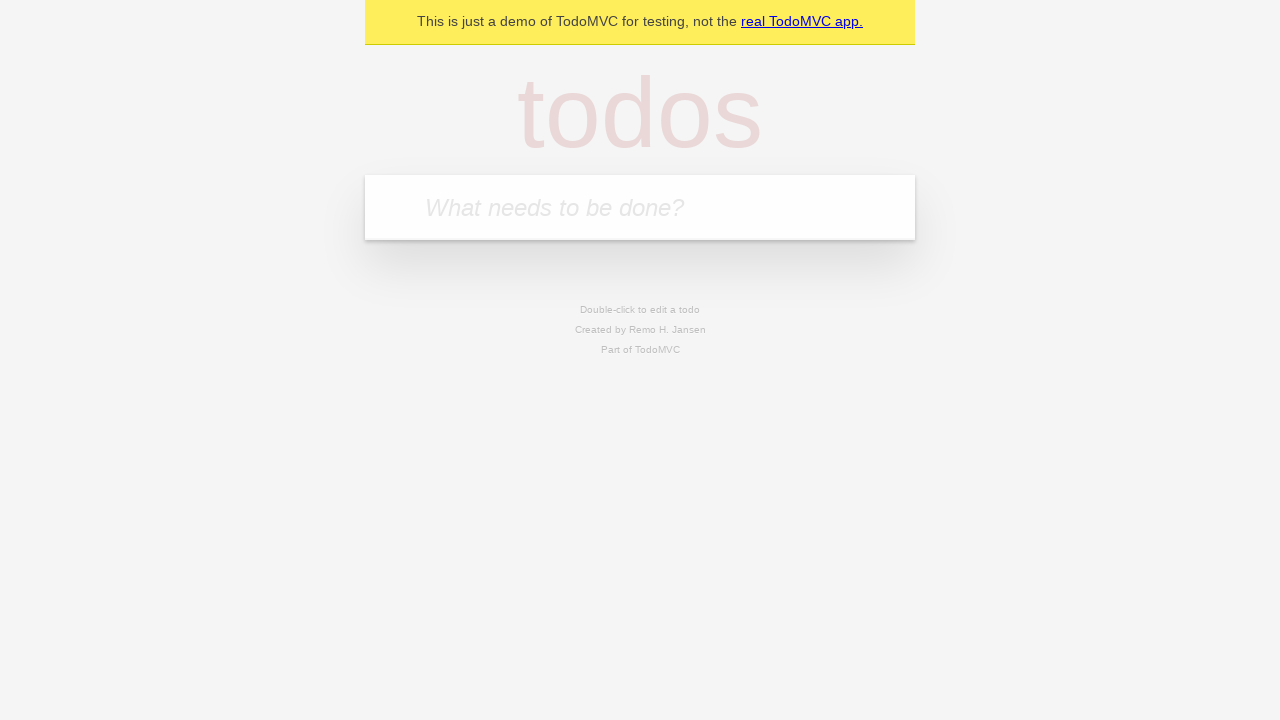

Filled first todo input with 'buy some cheese' on .new-todo
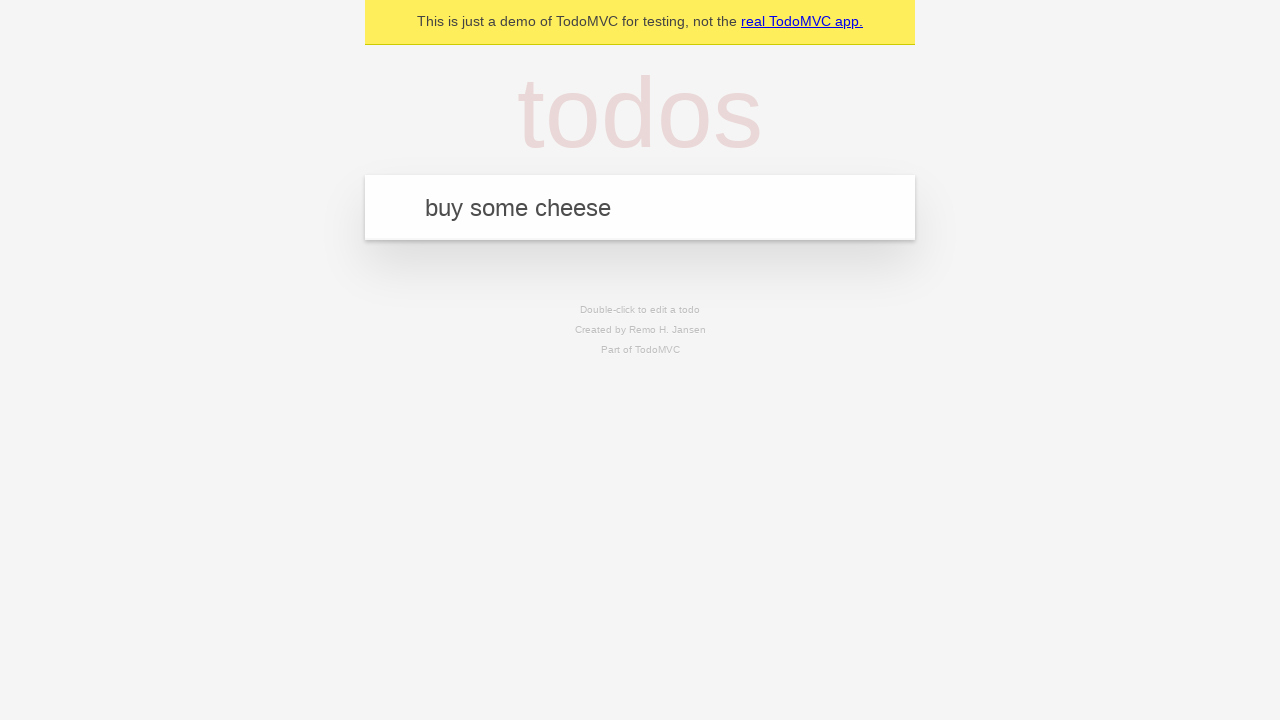

Pressed Enter to create first todo item on .new-todo
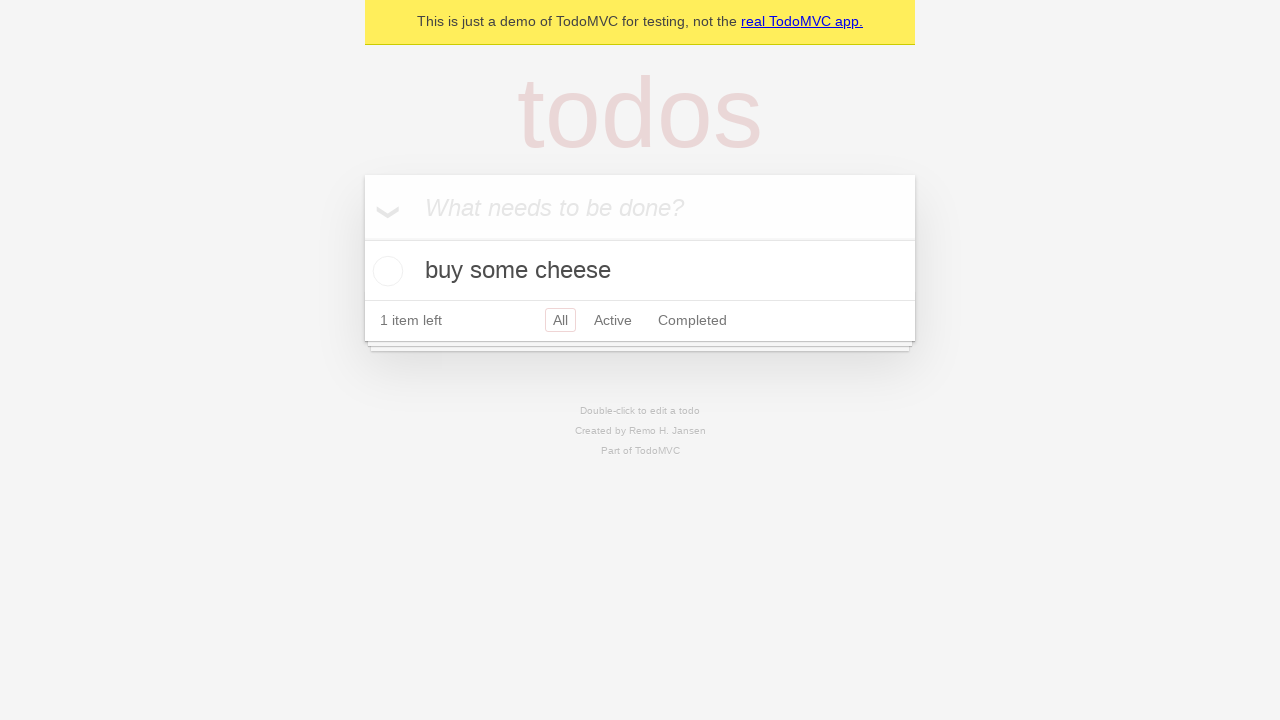

Filled second todo input with 'feed the cat' on .new-todo
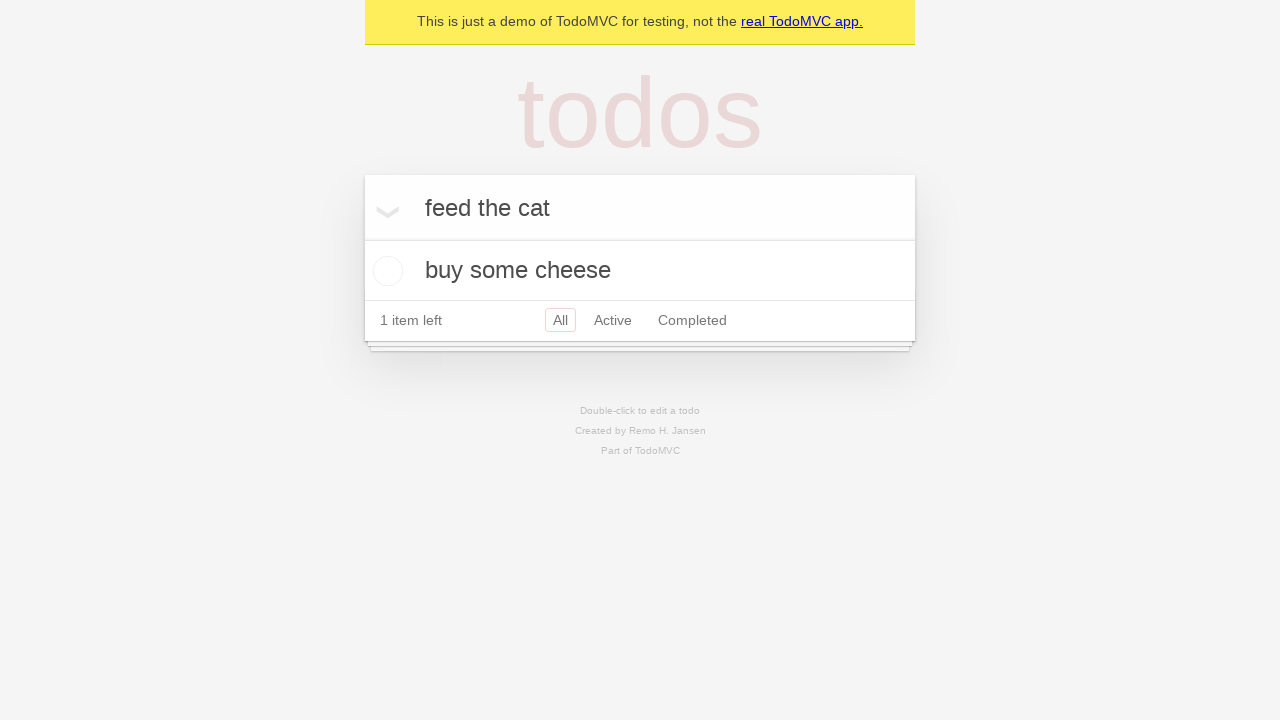

Pressed Enter to create second todo item on .new-todo
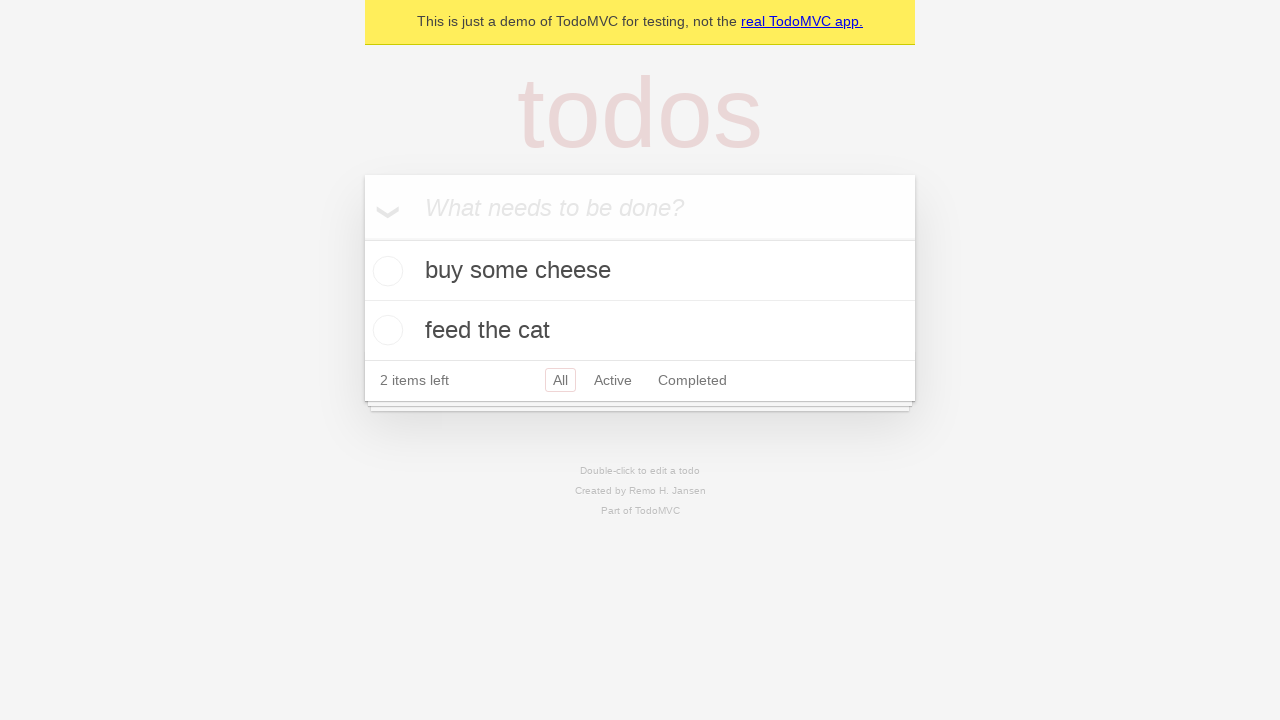

Filled third todo input with 'book a doctors appointment' on .new-todo
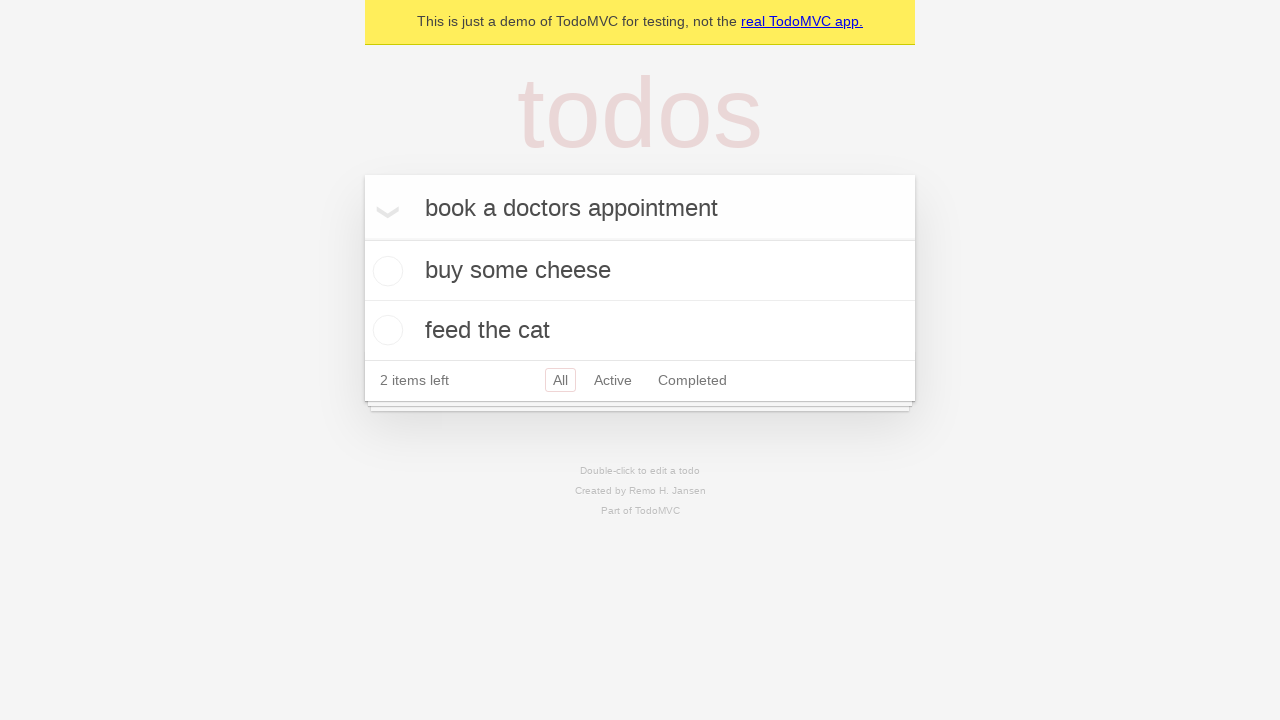

Pressed Enter to create third todo item on .new-todo
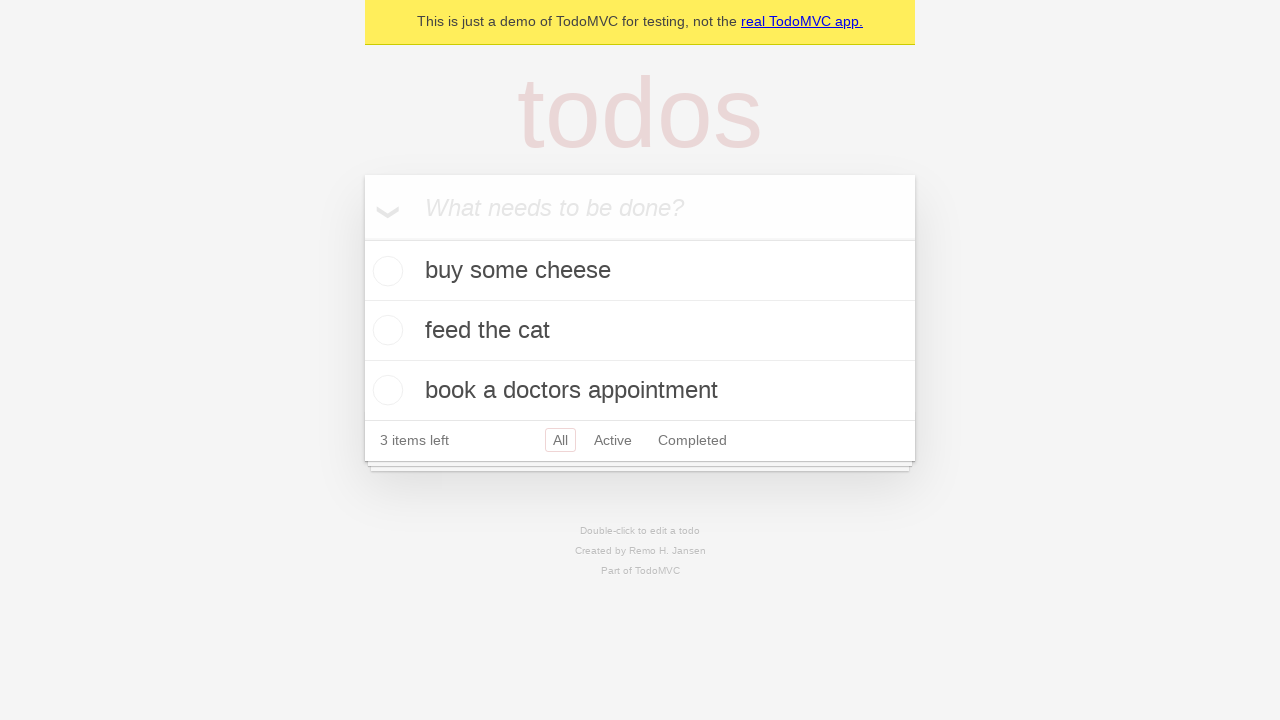

Verified all three todo items are present in the list
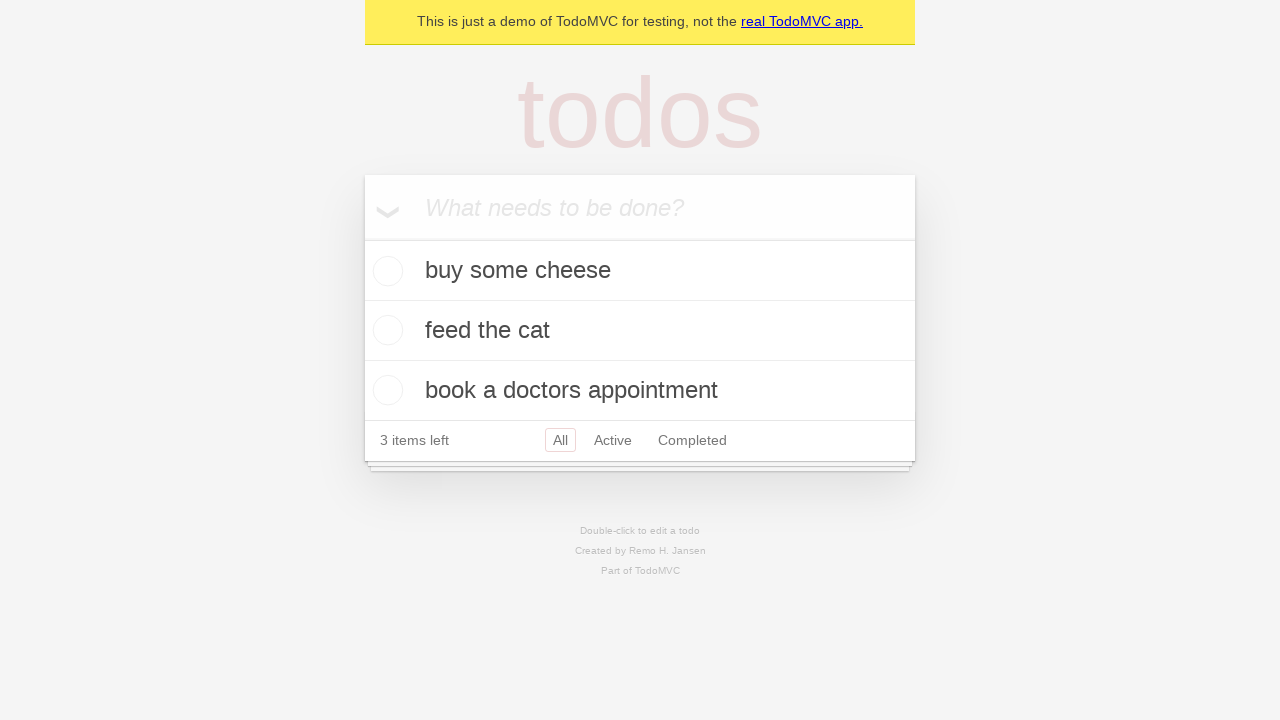

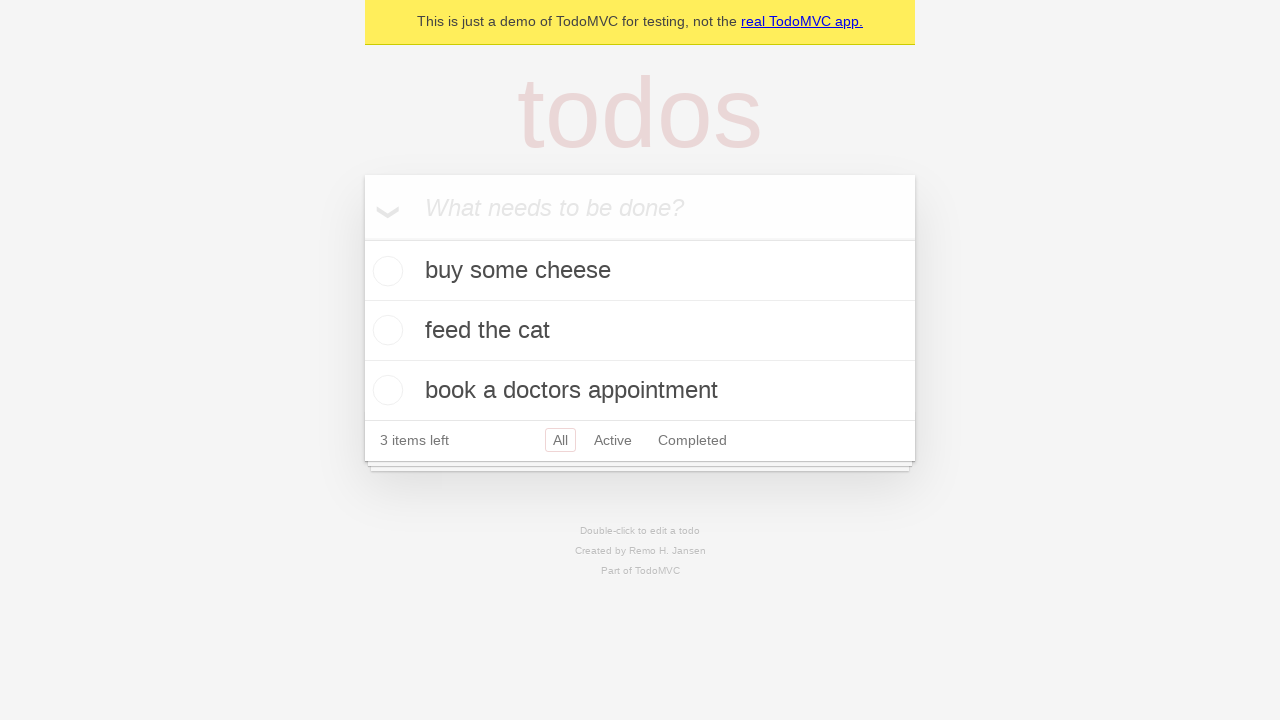